Tests dropdown selection functionality by selecting an option from a dropdown menu

Starting URL: https://rahulshettyacademy.com/AutomationPractice/

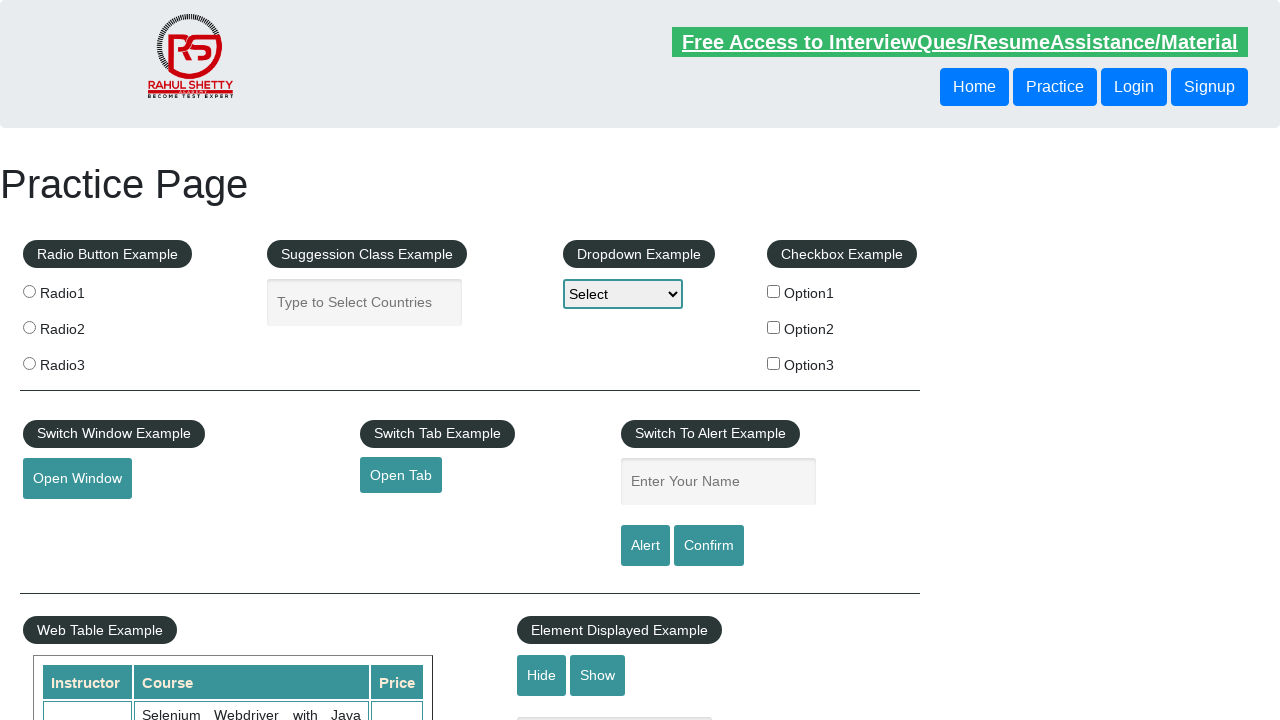

Navigated to AutomationPractice page
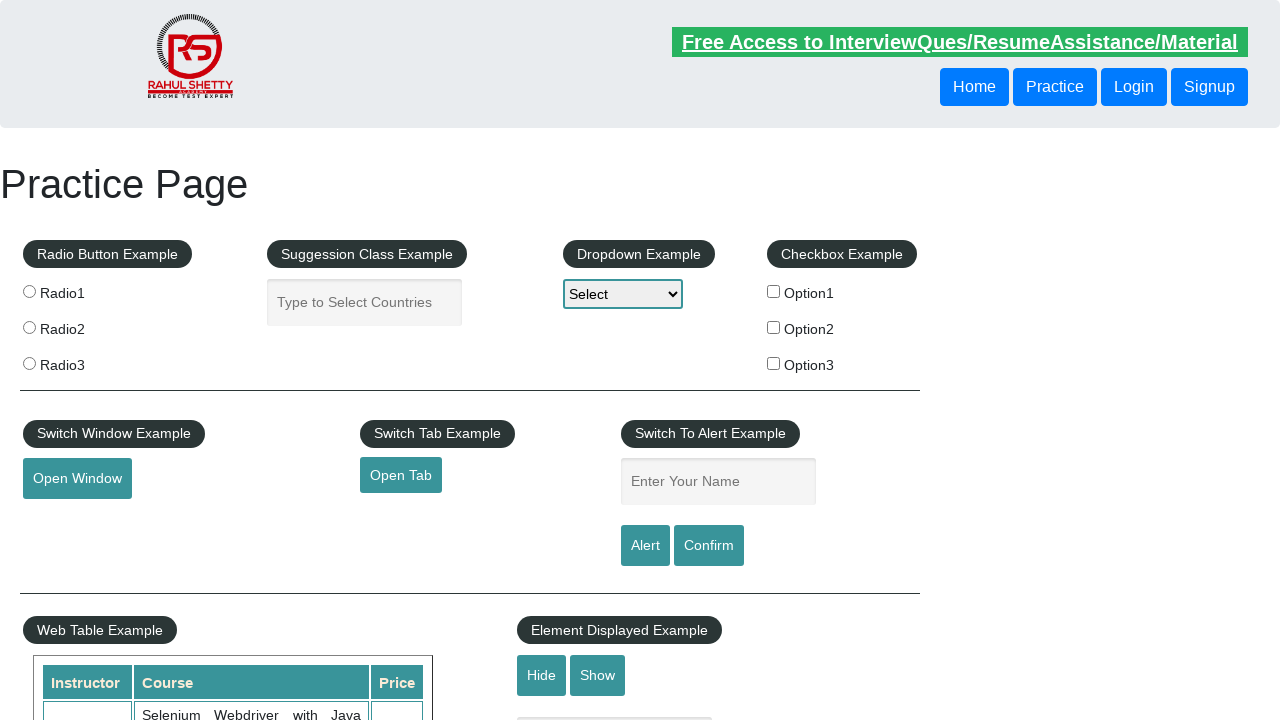

Selected 'Option1' from the dropdown menu on select#dropdown-class-example
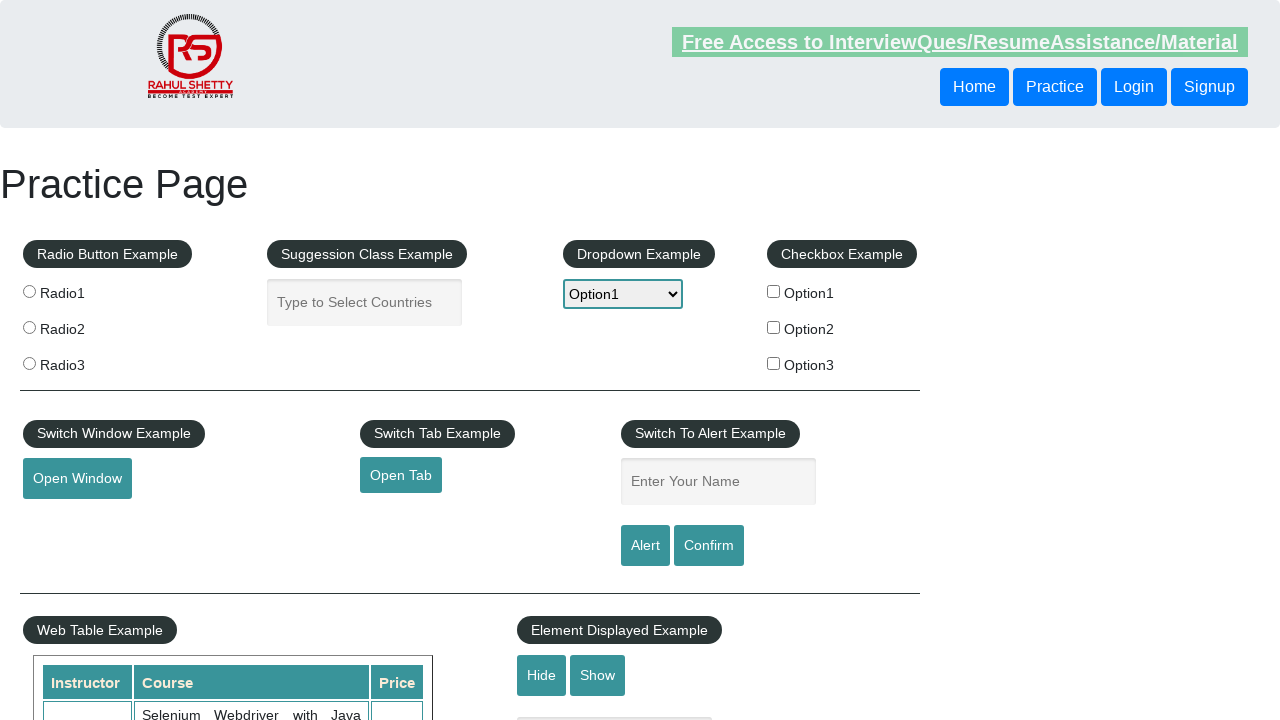

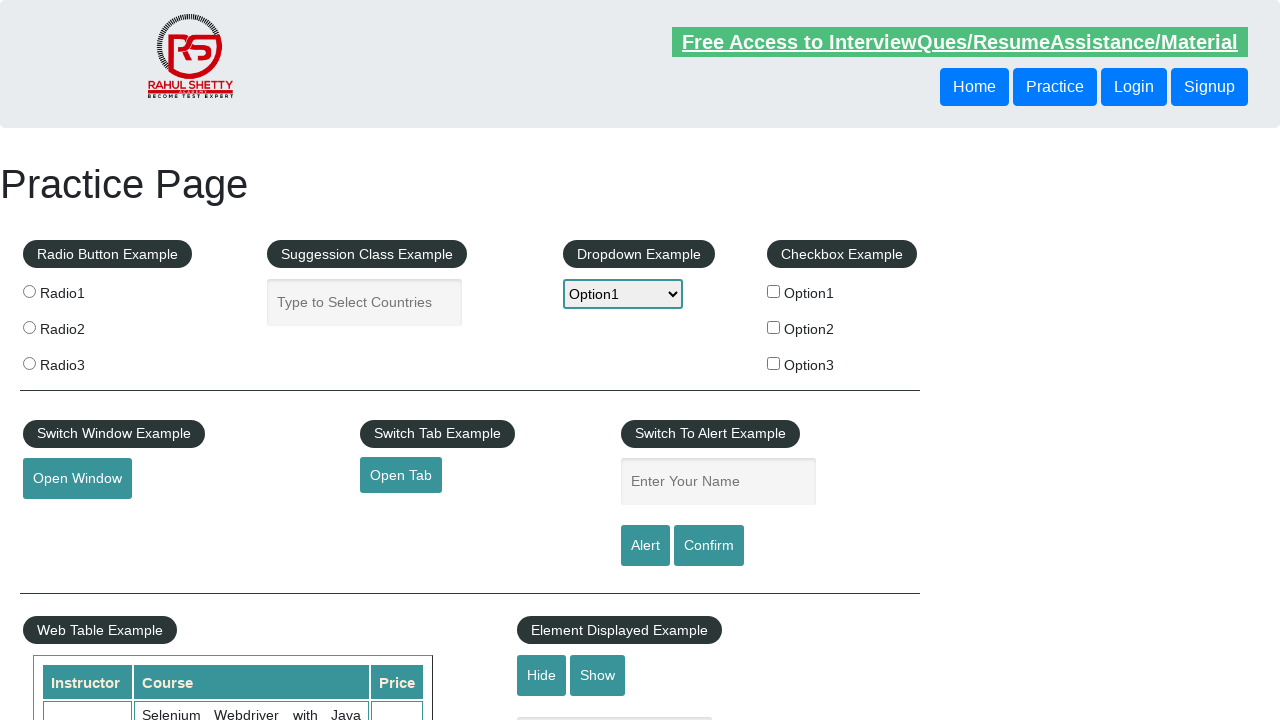